Tests YouTube search functionality by entering a search query in the search box and submitting the form

Starting URL: https://www.youtube.com/

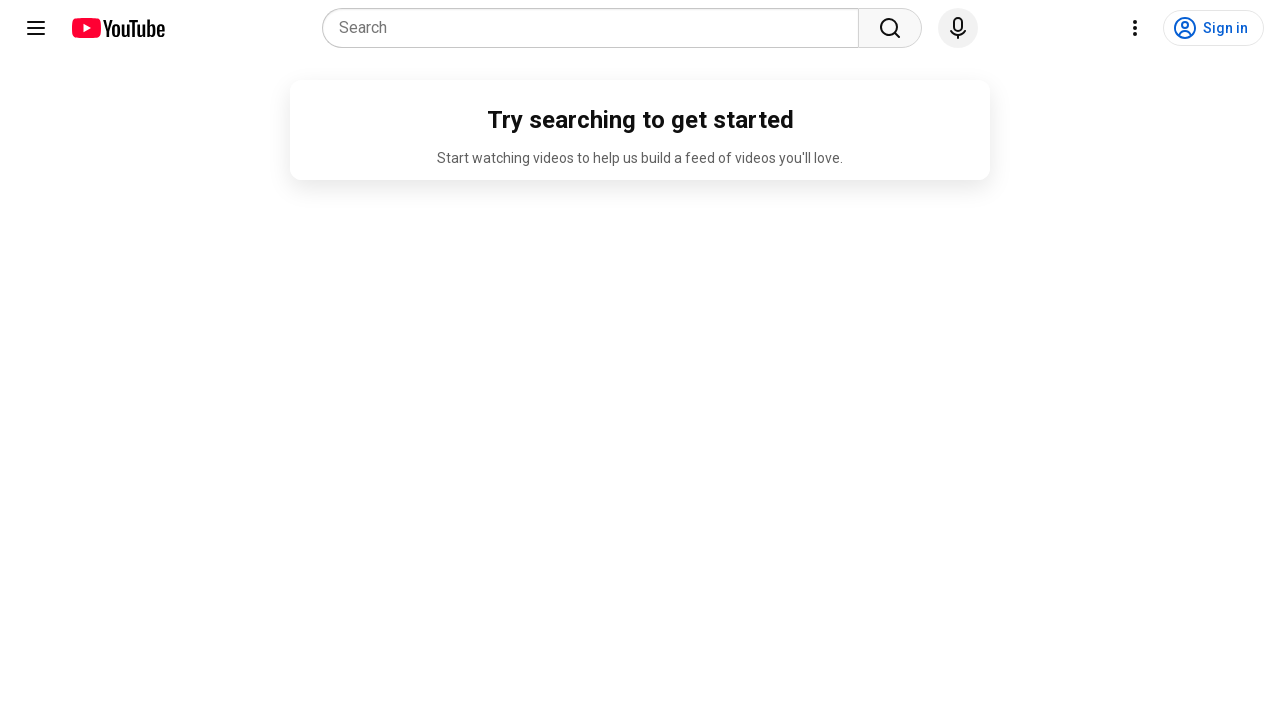

Entered search query 'Selenium automation' in YouTube search box on input[name='search_query']
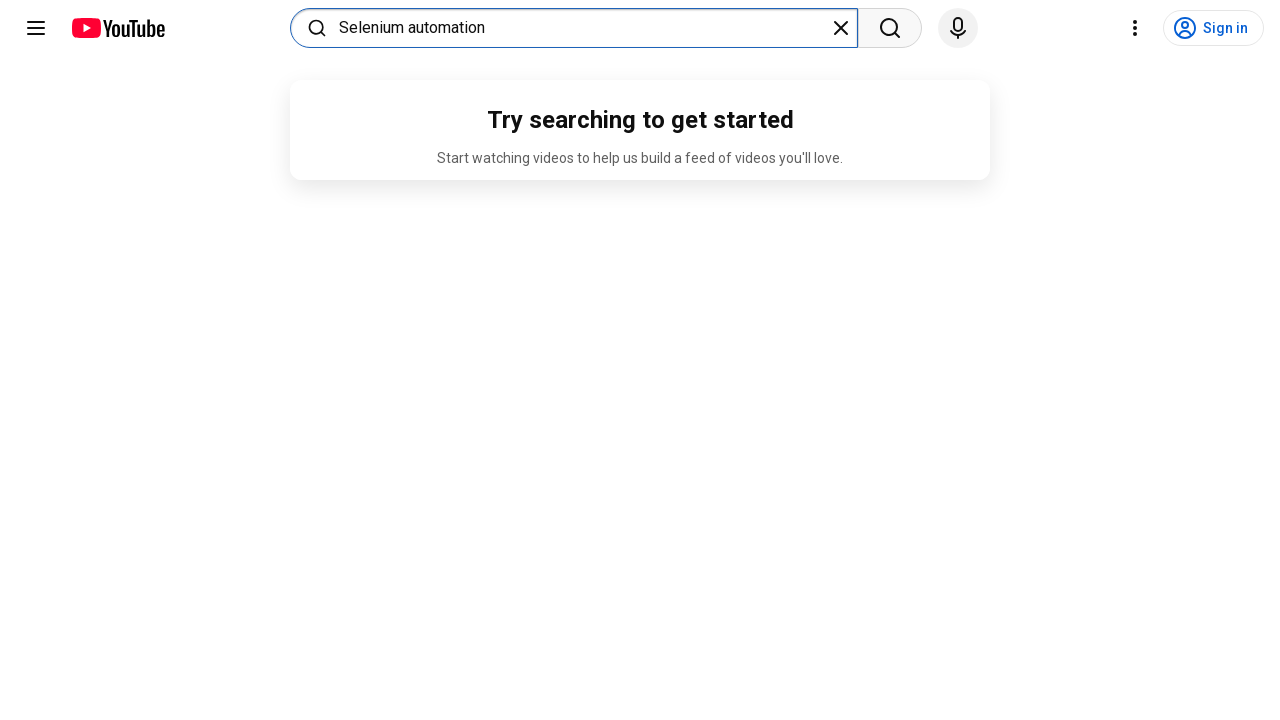

Submitted search form by pressing Enter on input[name='search_query']
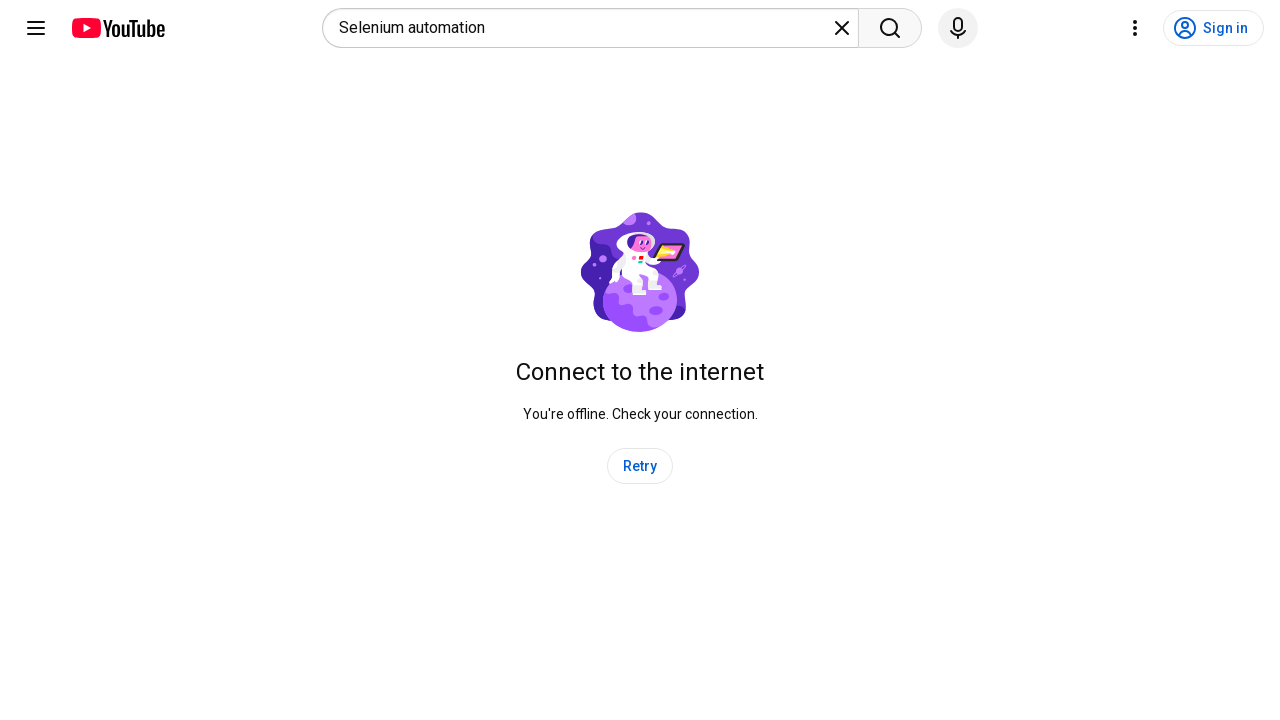

Search results page loaded successfully
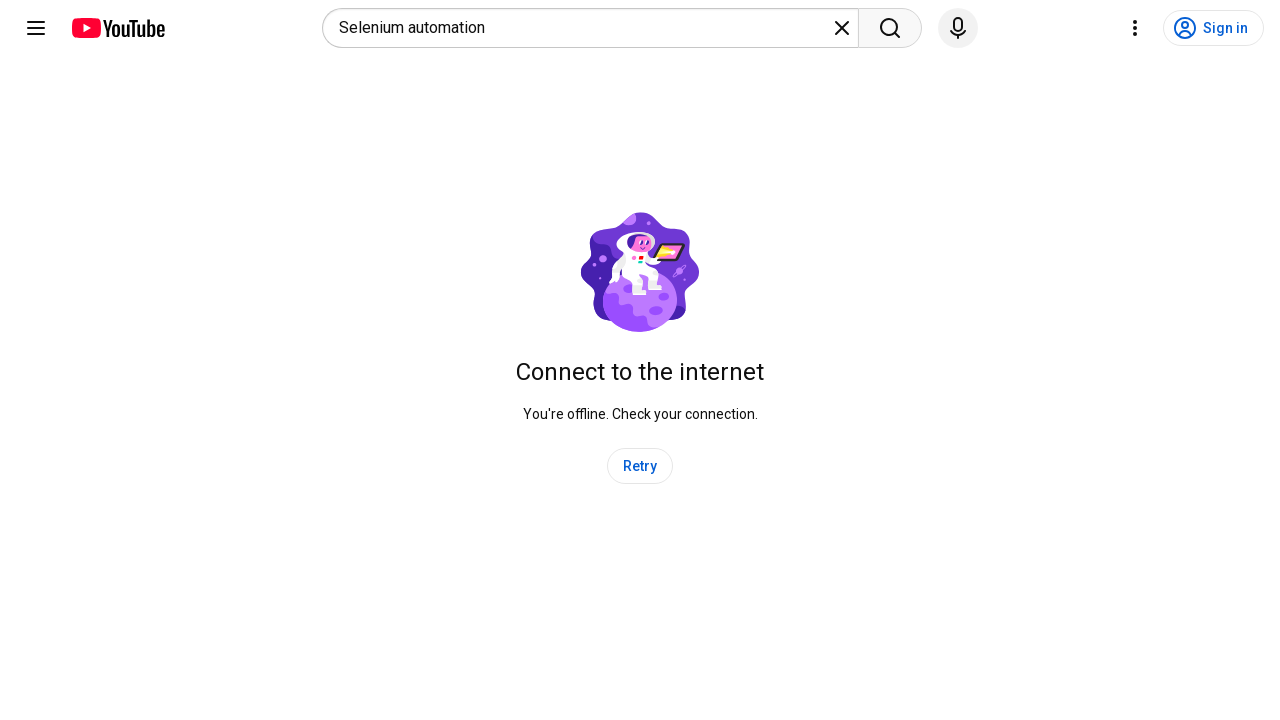

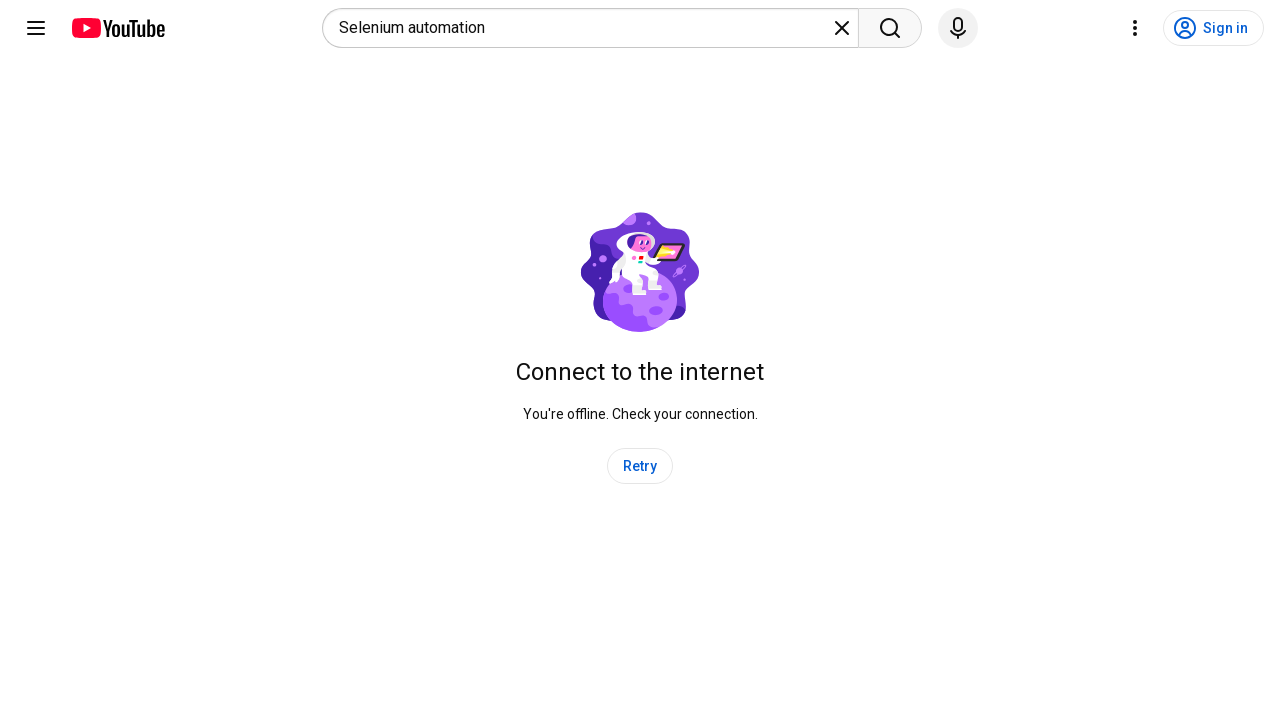